Tests the datepicker functionality by entering a date value and submitting it with the Enter key

Starting URL: https://formy-project.herokuapp.com/datepicker

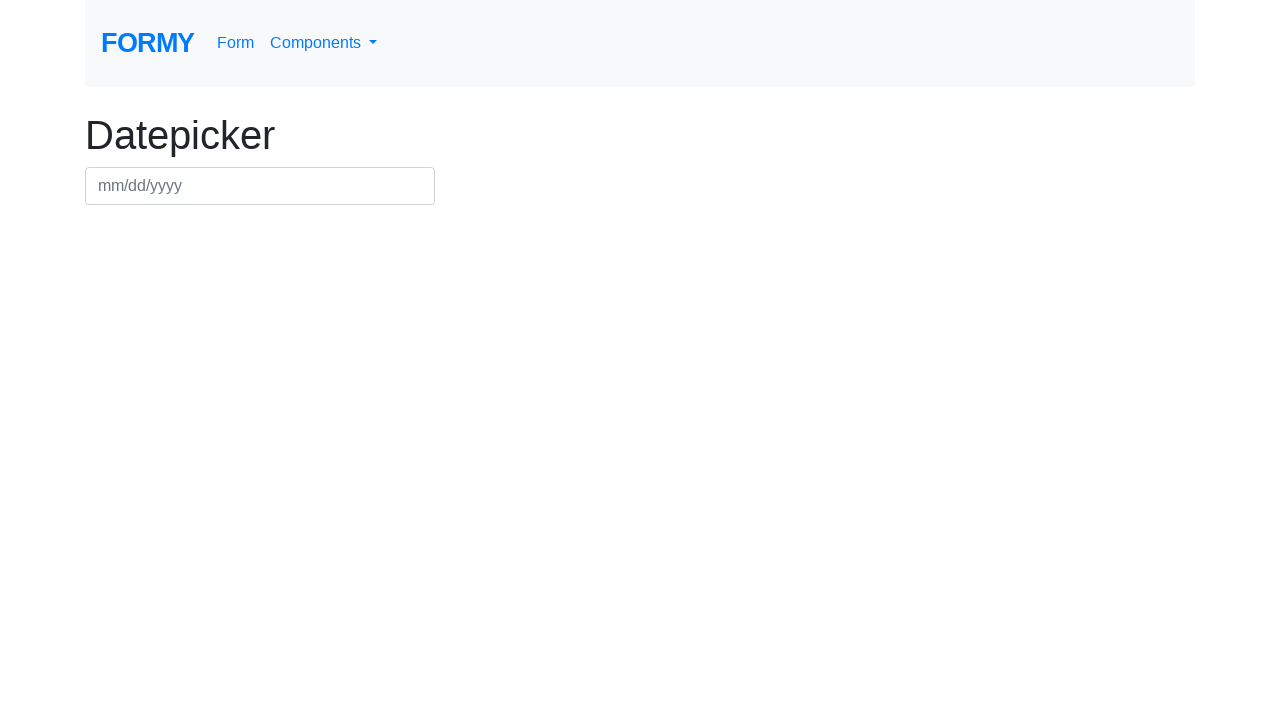

Filled datepicker field with date 07/15/2024 on #datepicker
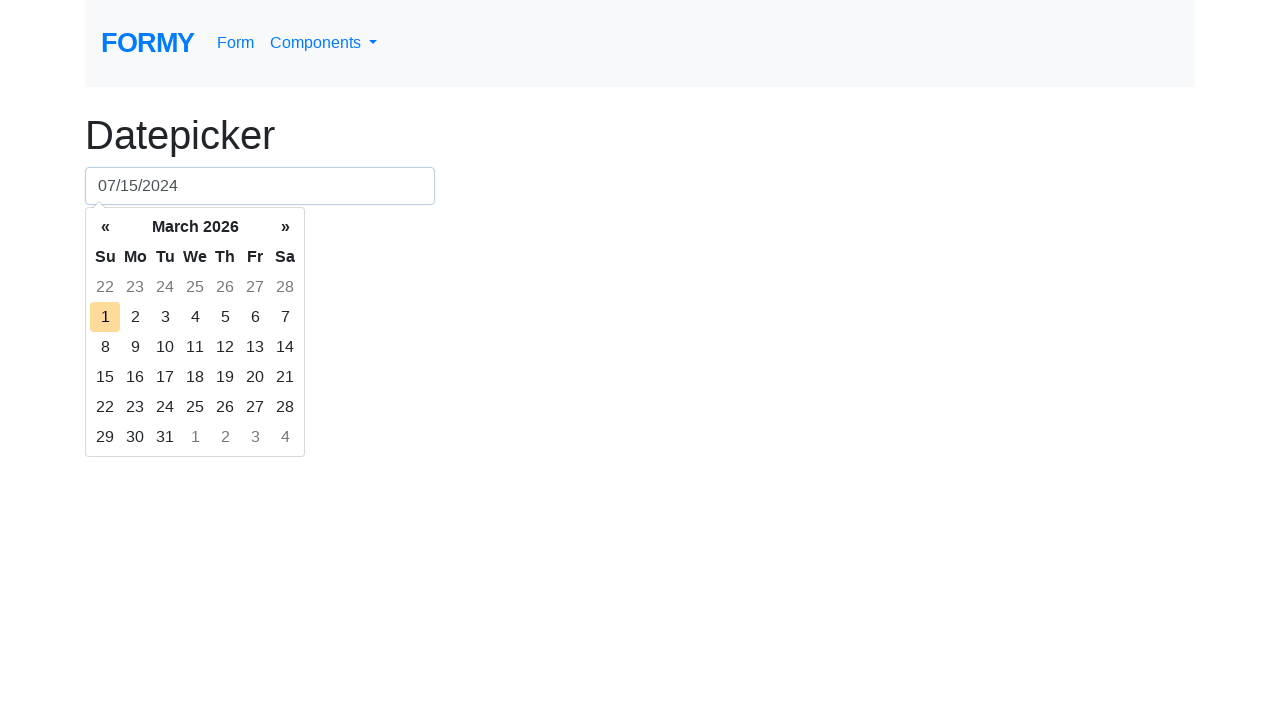

Pressed Enter key to confirm date selection on #datepicker
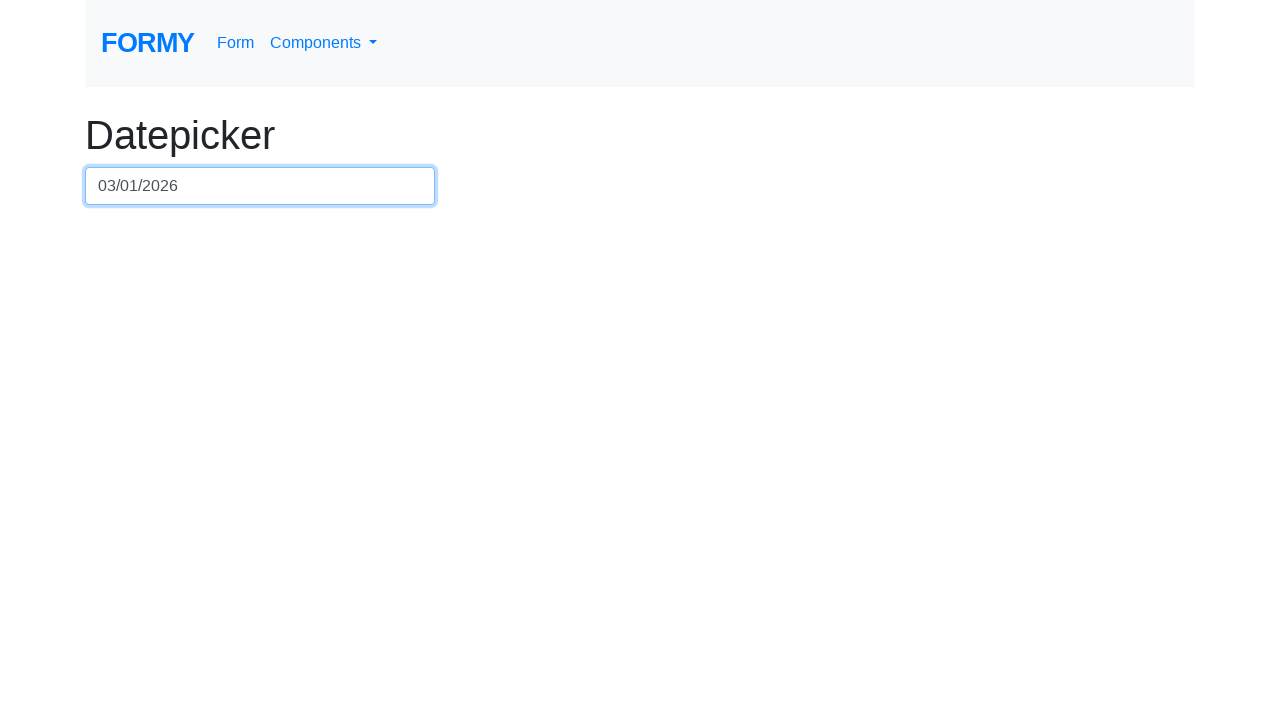

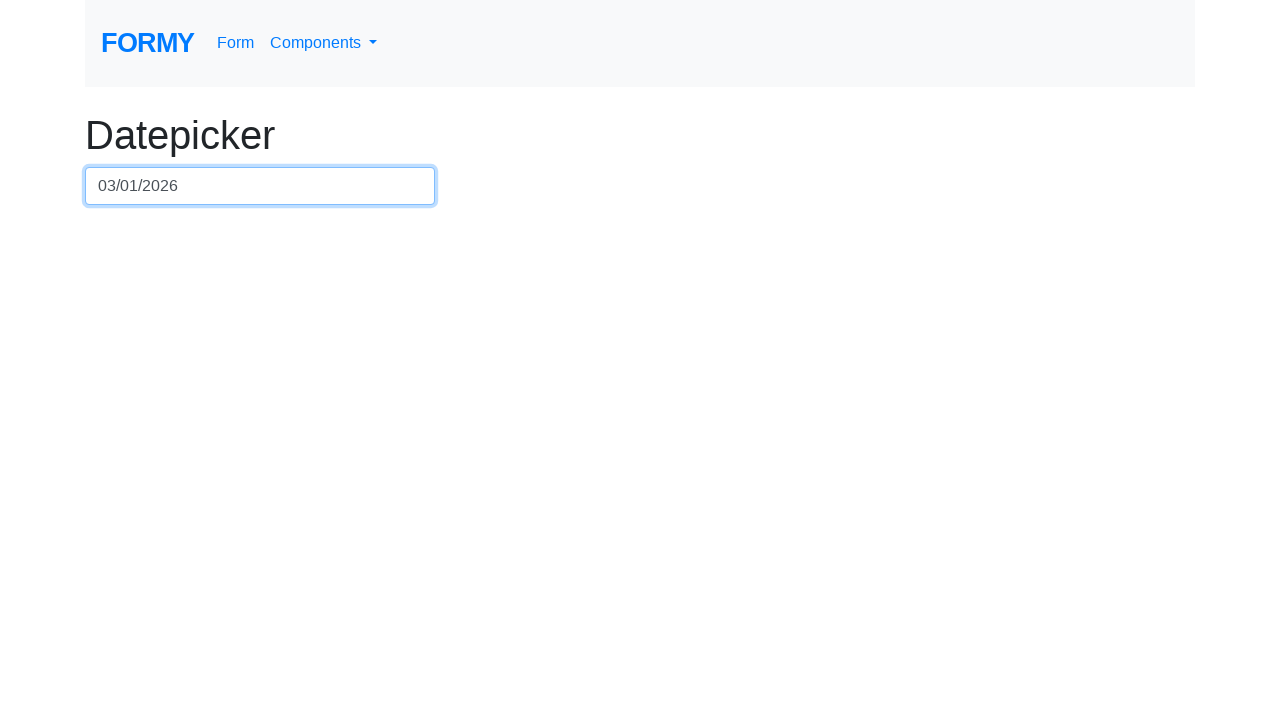